Tests dropdown menu interaction by clicking on a blogs menu and then performing a Ctrl+click action on a submenu option to open it in a new tab

Starting URL: https://omayo.blogspot.com/

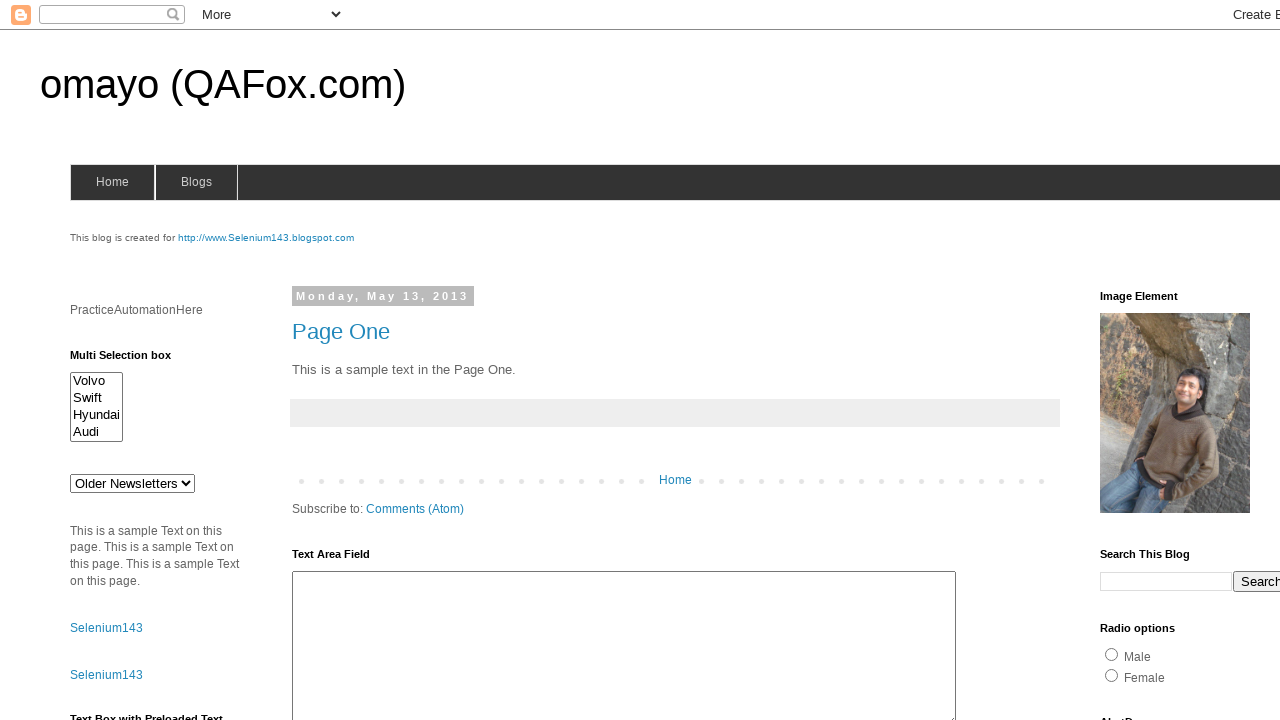

Clicked on blogs menu to open dropdown at (196, 182) on xpath=//span[@id='blogsmenu']
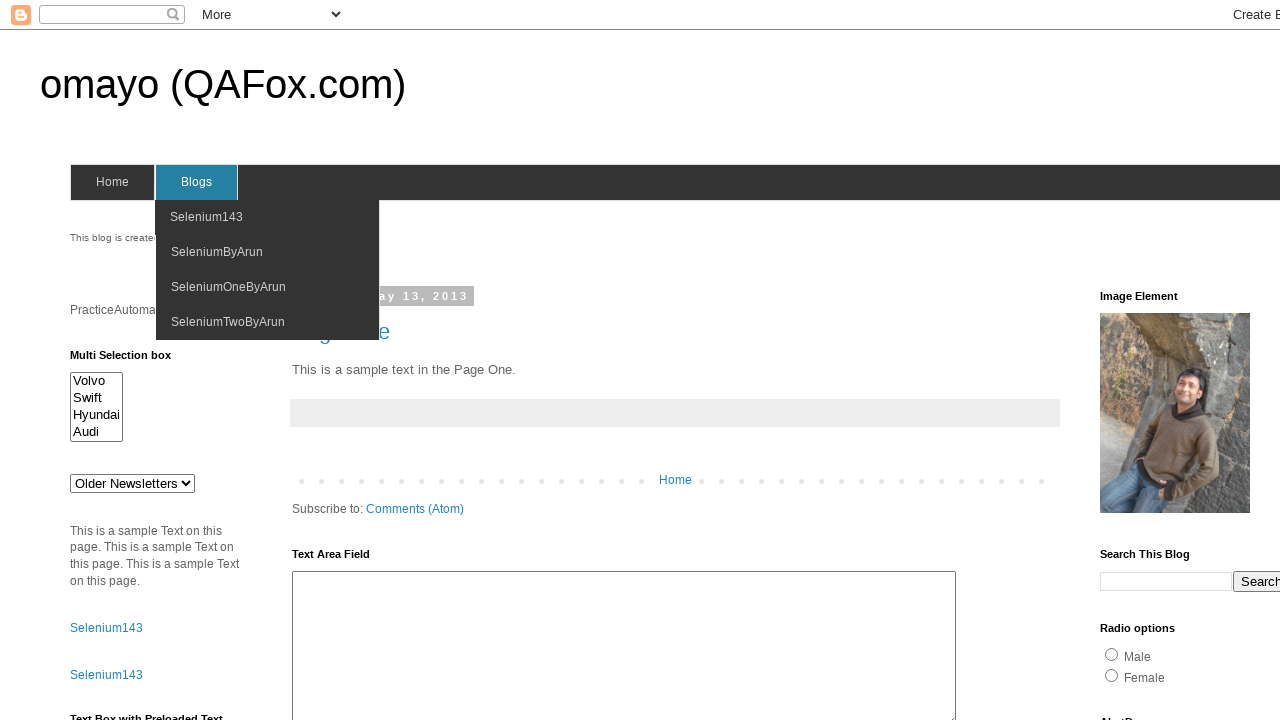

Dropdown menu appeared with SeleniumByArun option visible
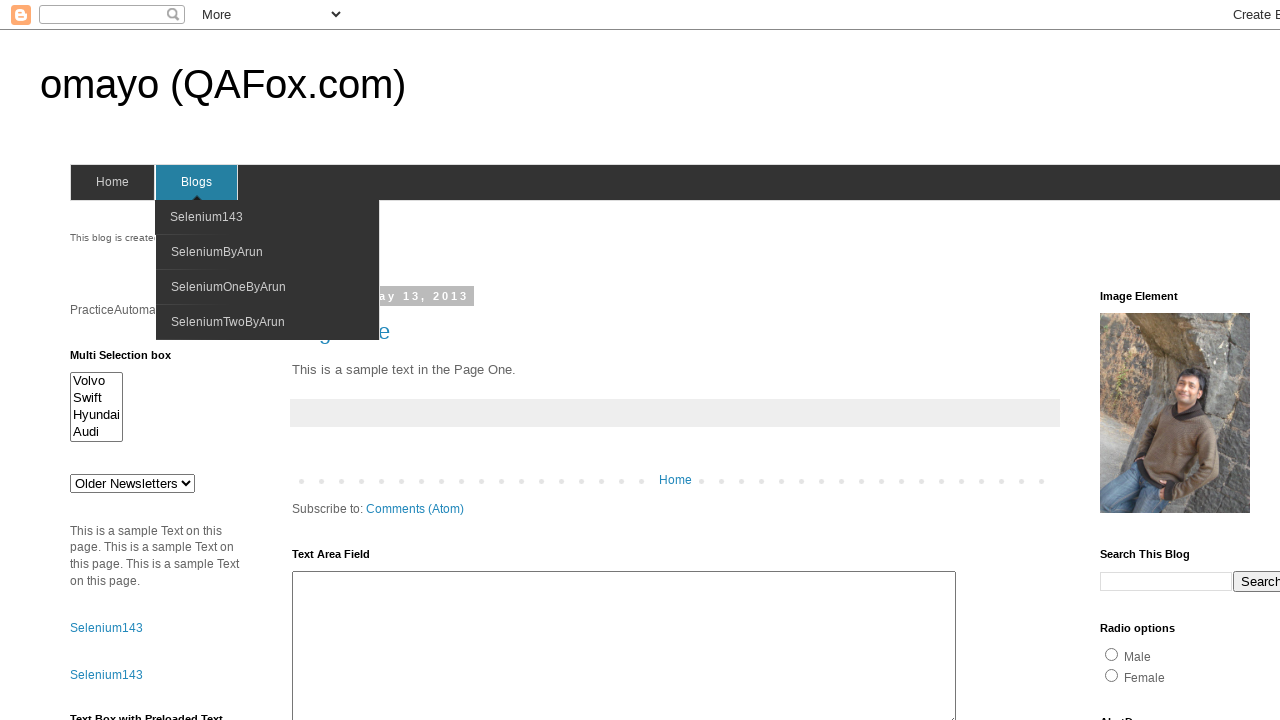

Hovered over blogs menu item at (196, 182) on xpath=//span[@id='blogsmenu']
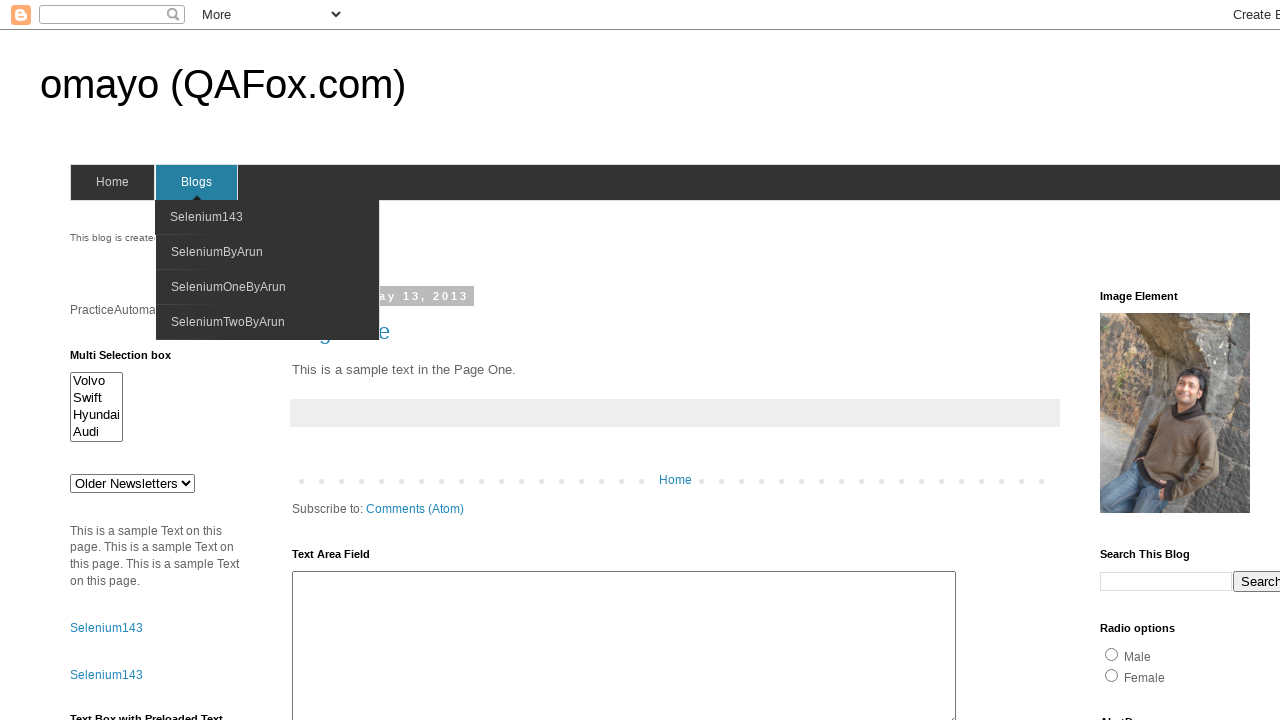

Ctrl+clicked on SeleniumByArun option to open in new tab at (217, 252) on xpath=//span[text()='SeleniumByArun']
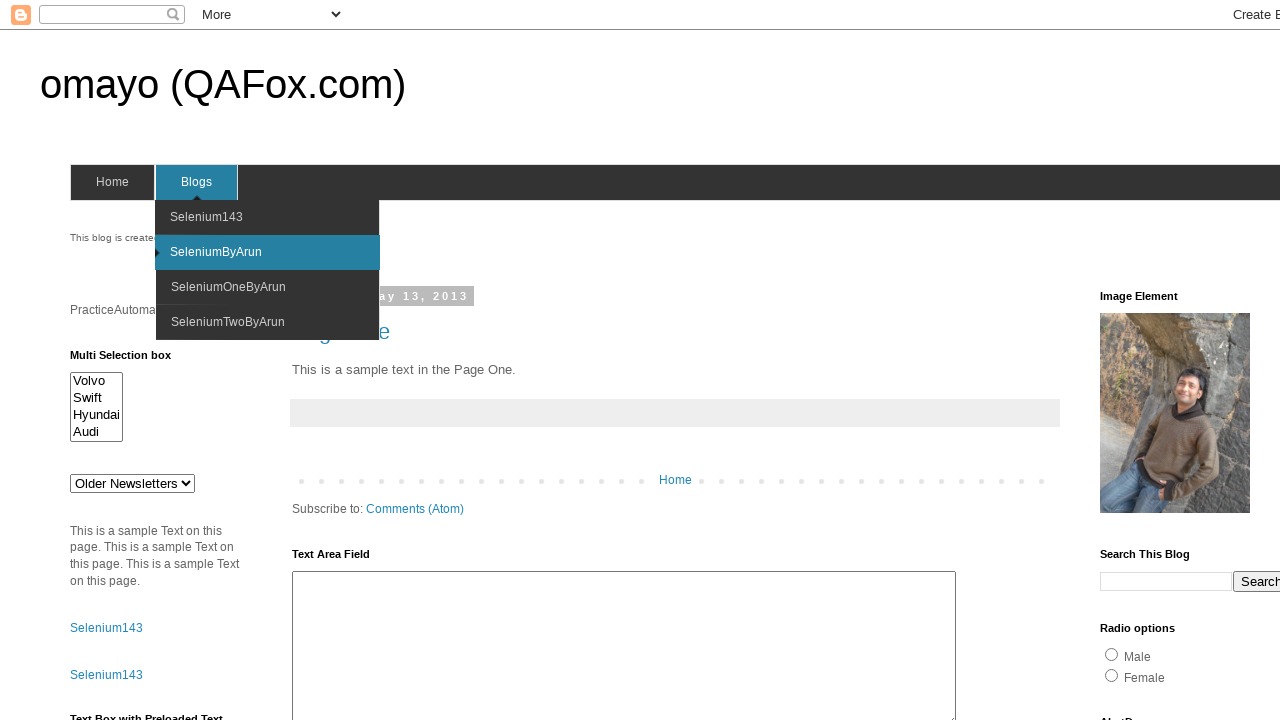

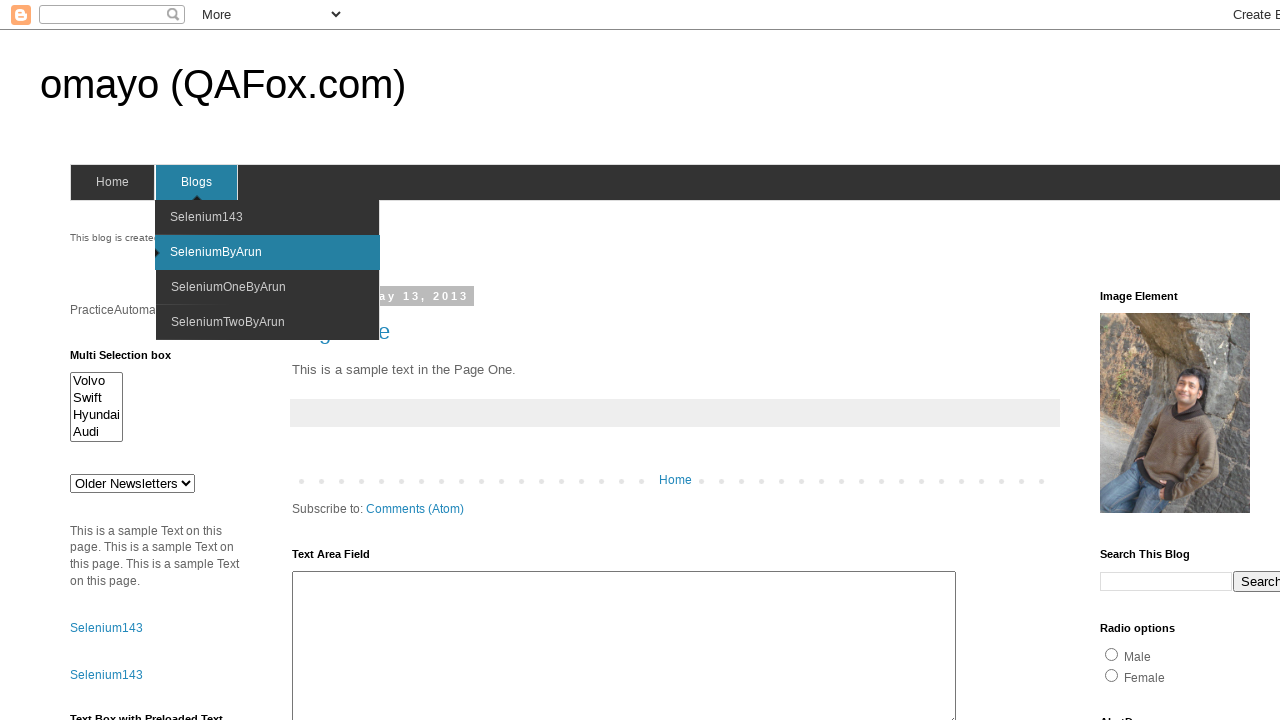